Navigates to YouTube and resizes the browser window to specific dimensions

Starting URL: https://youtube.com/

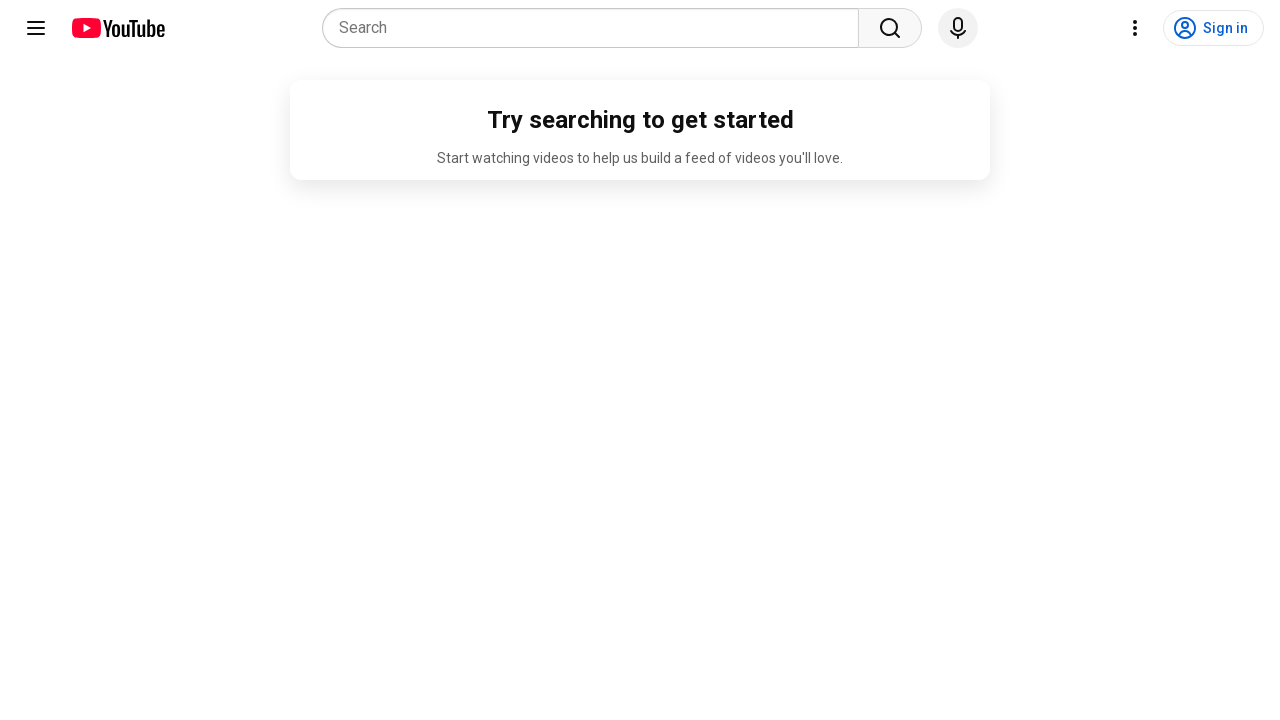

Navigated to YouTube homepage
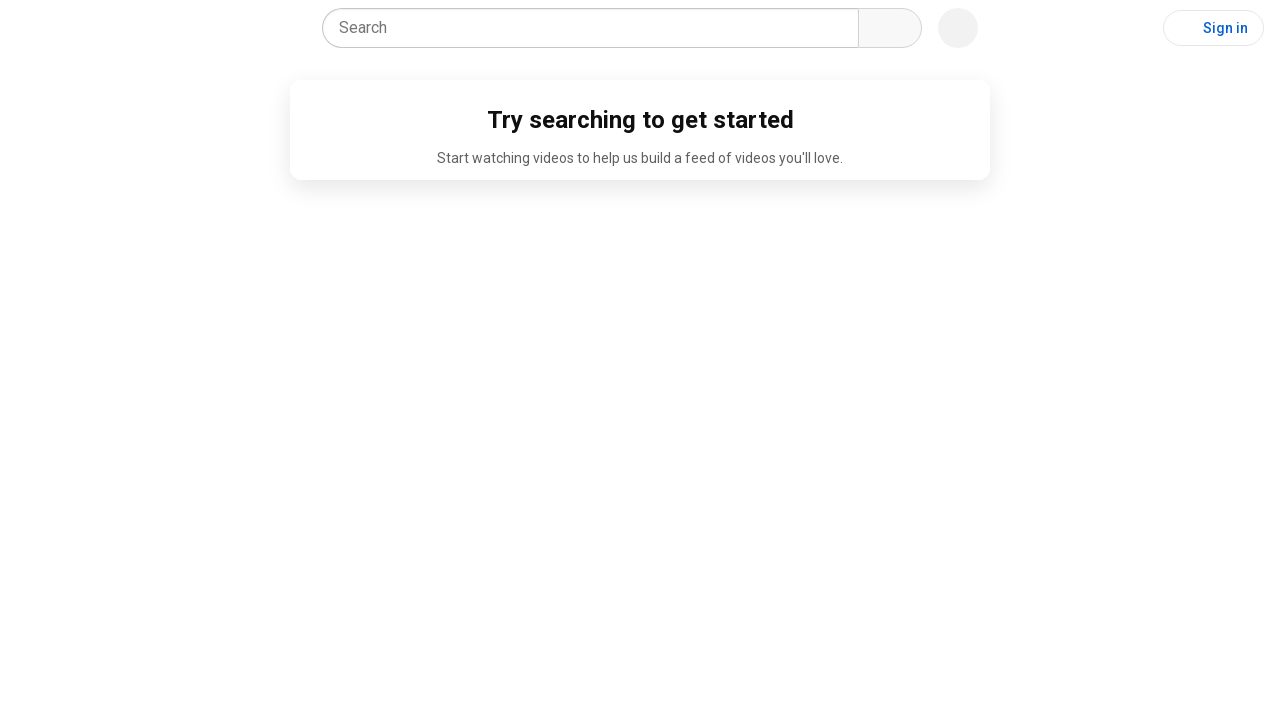

Resized browser window to 5000x4000 pixels
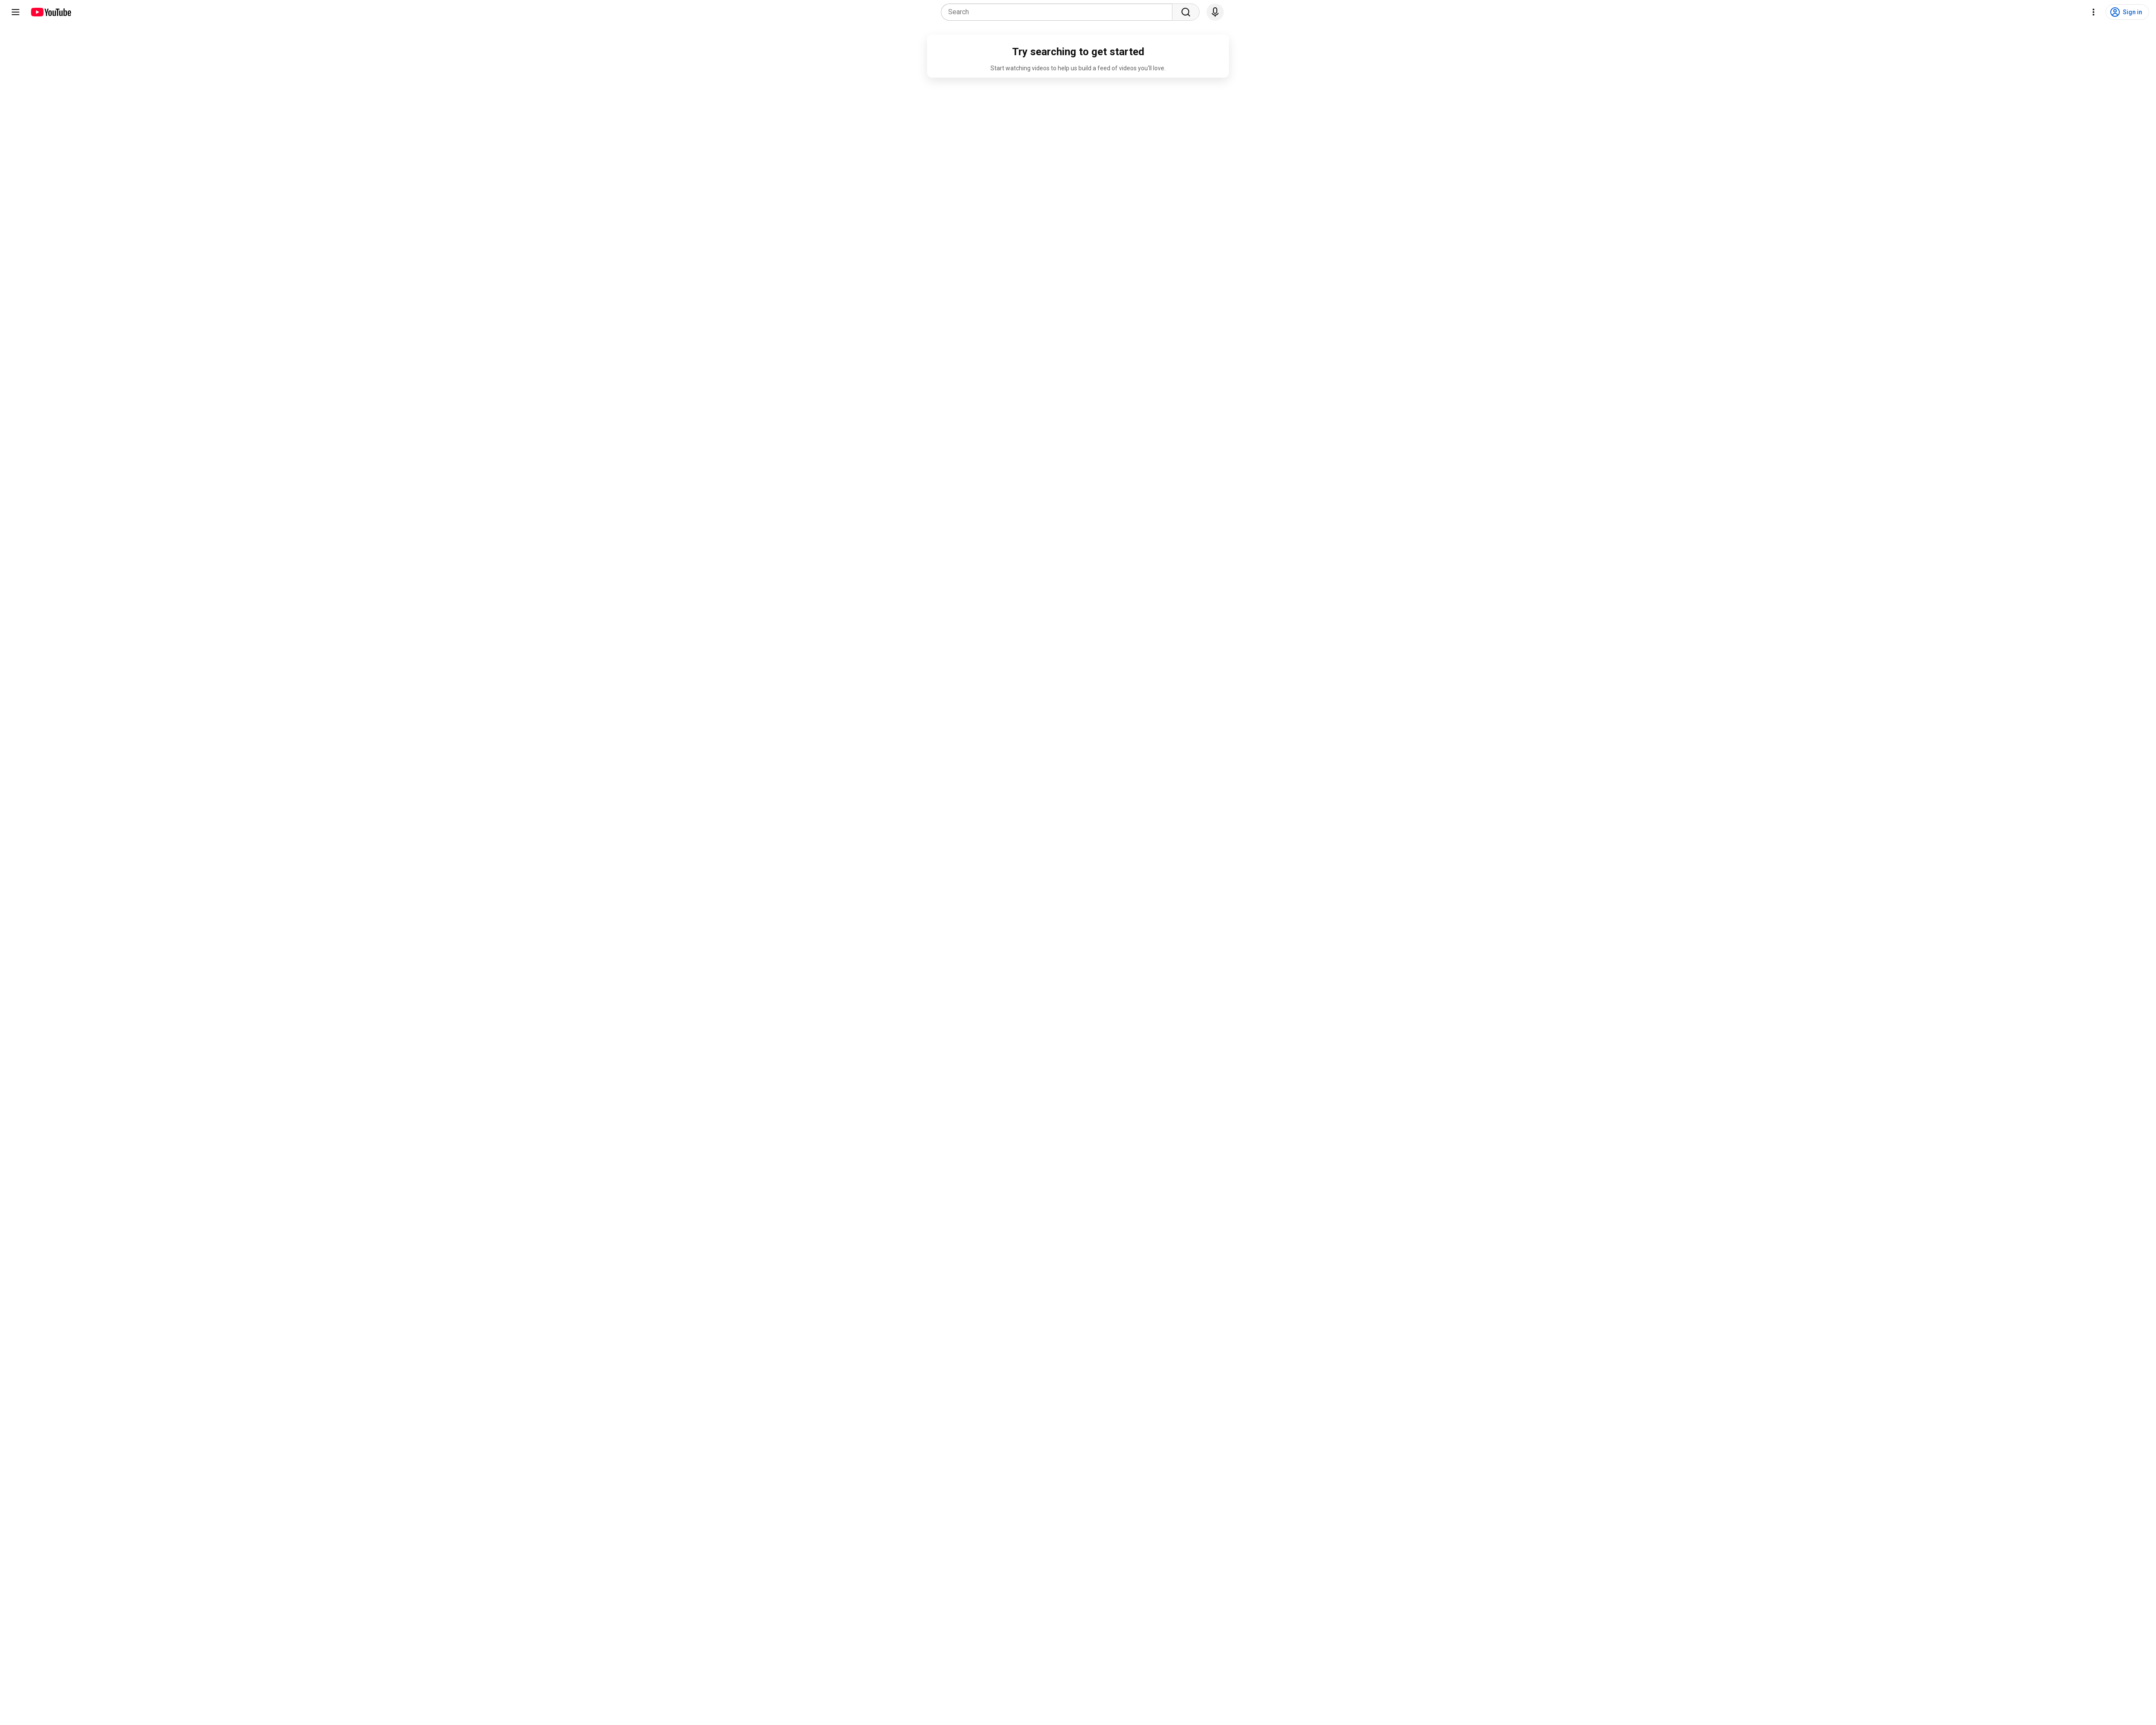

Retrieved current URL: https://www.youtube.com/
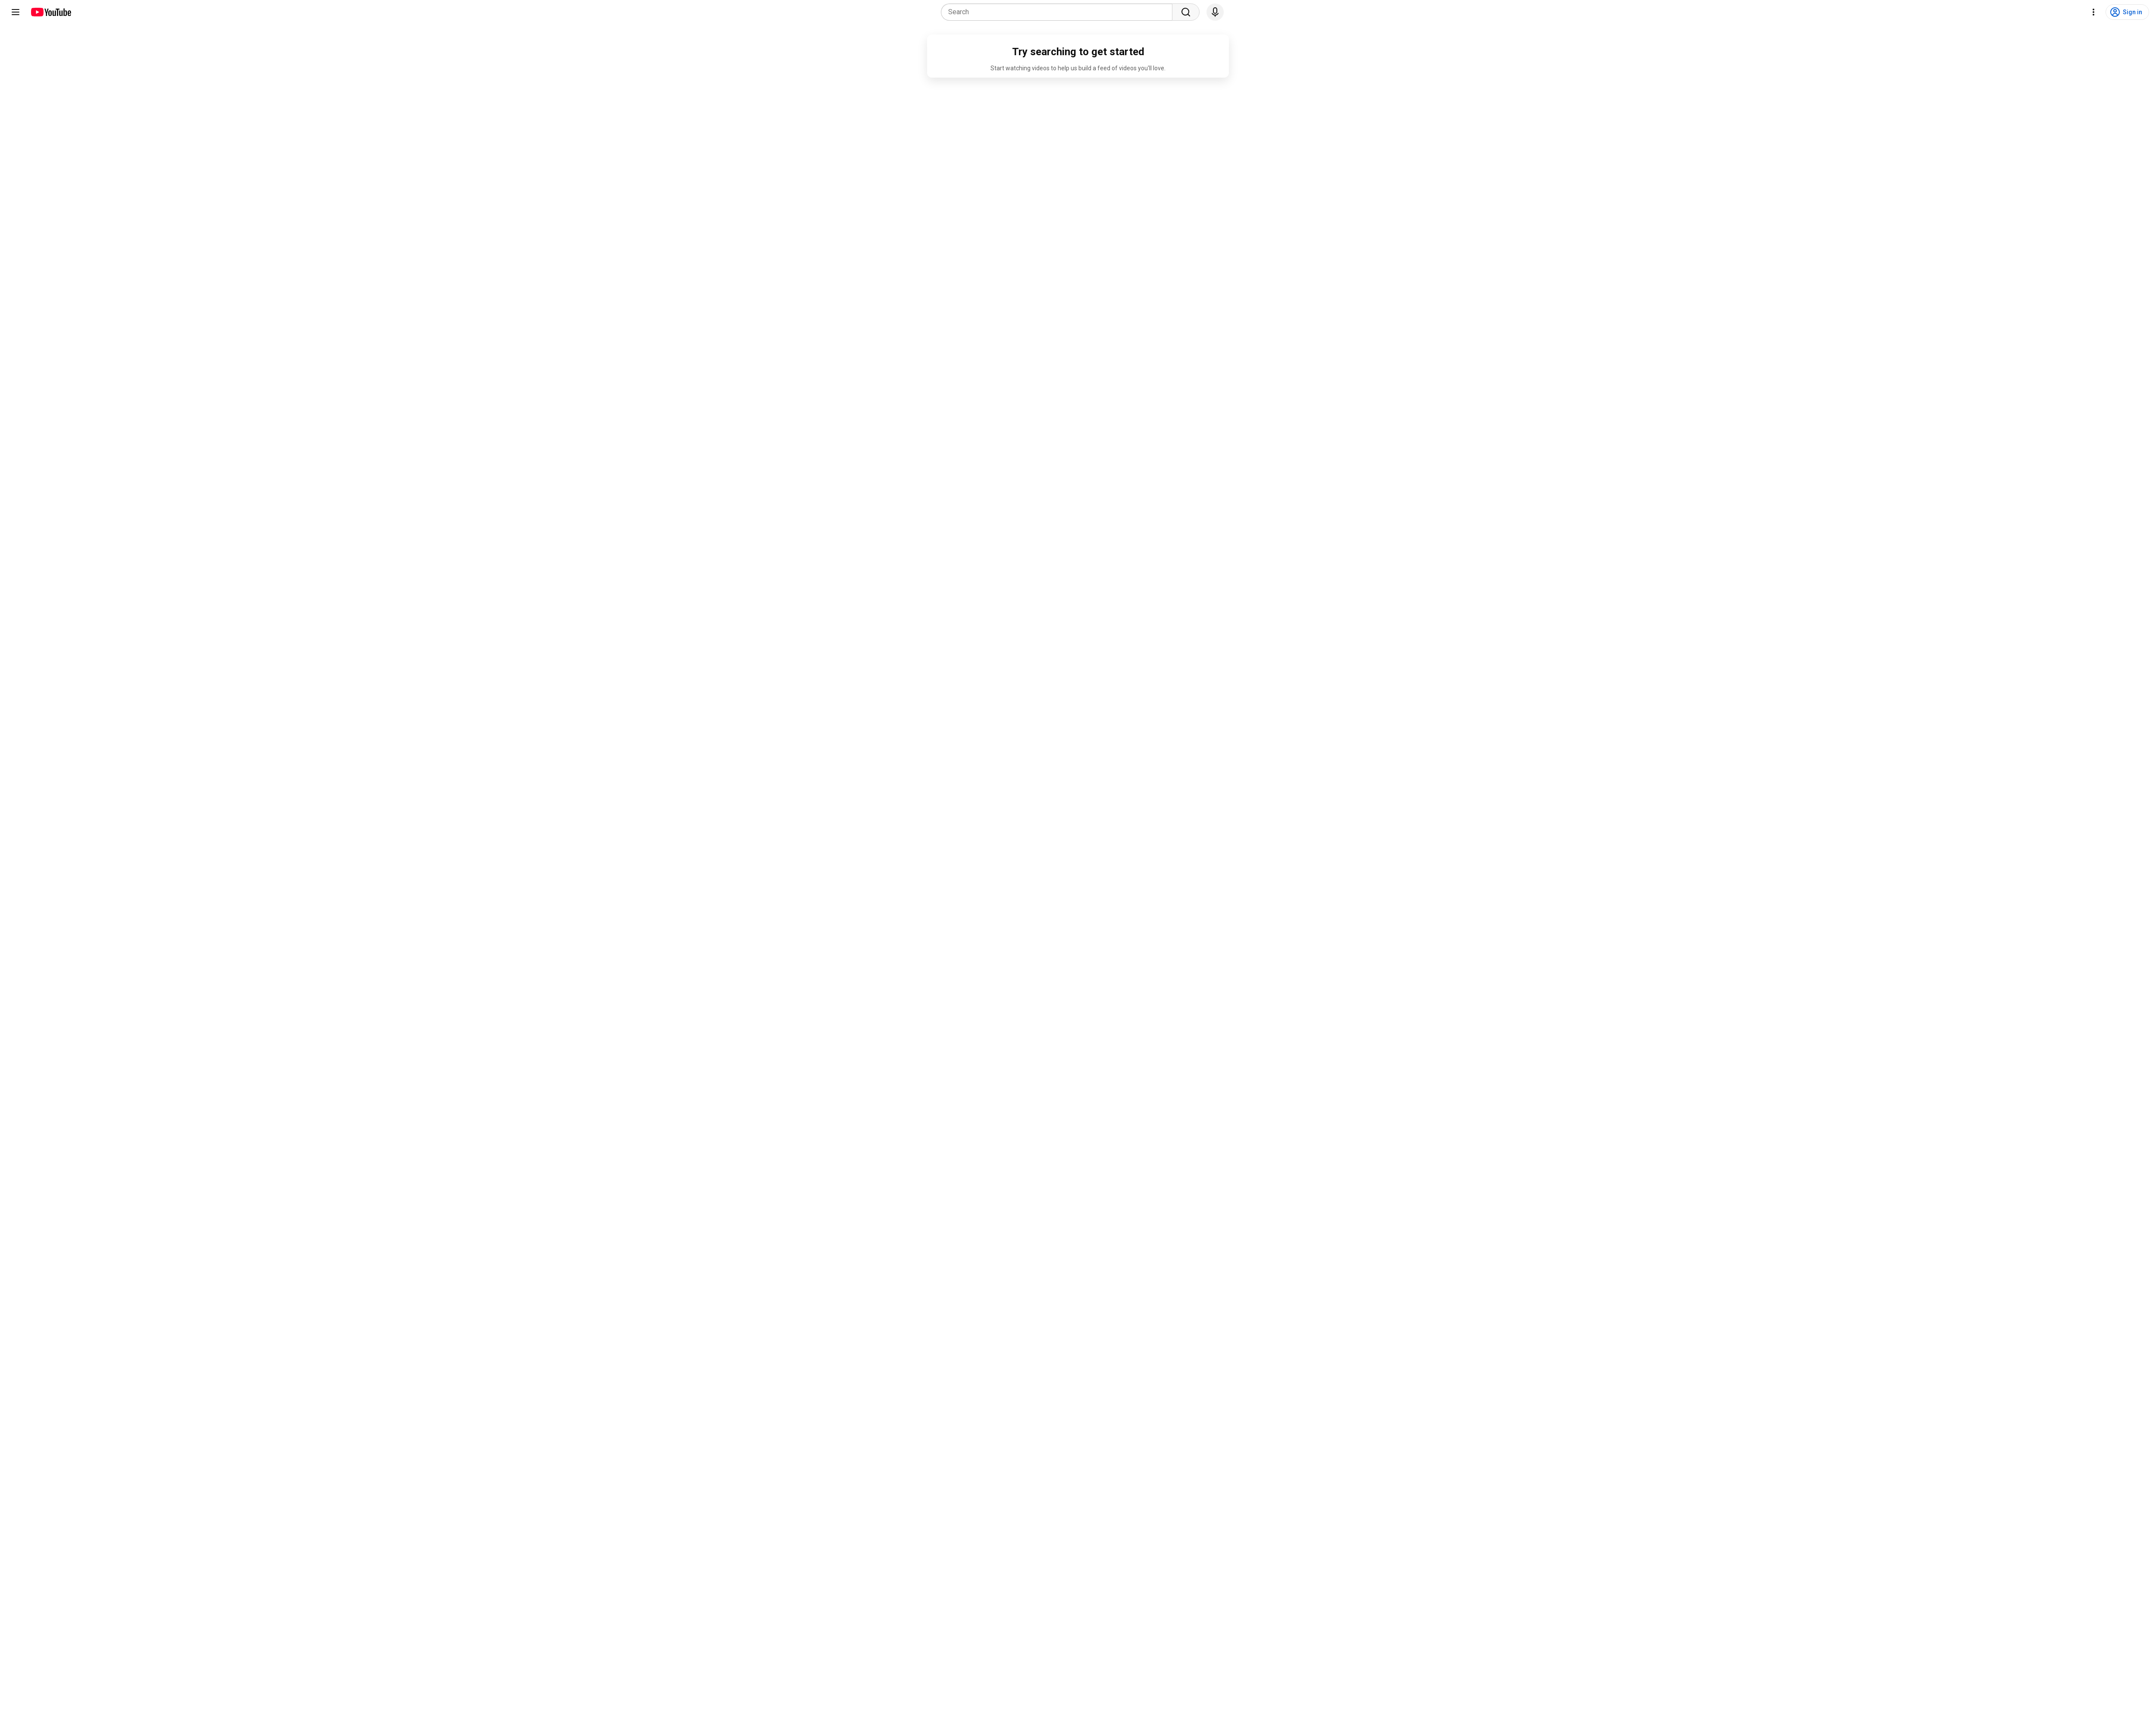

Retrieved page title: YouTube
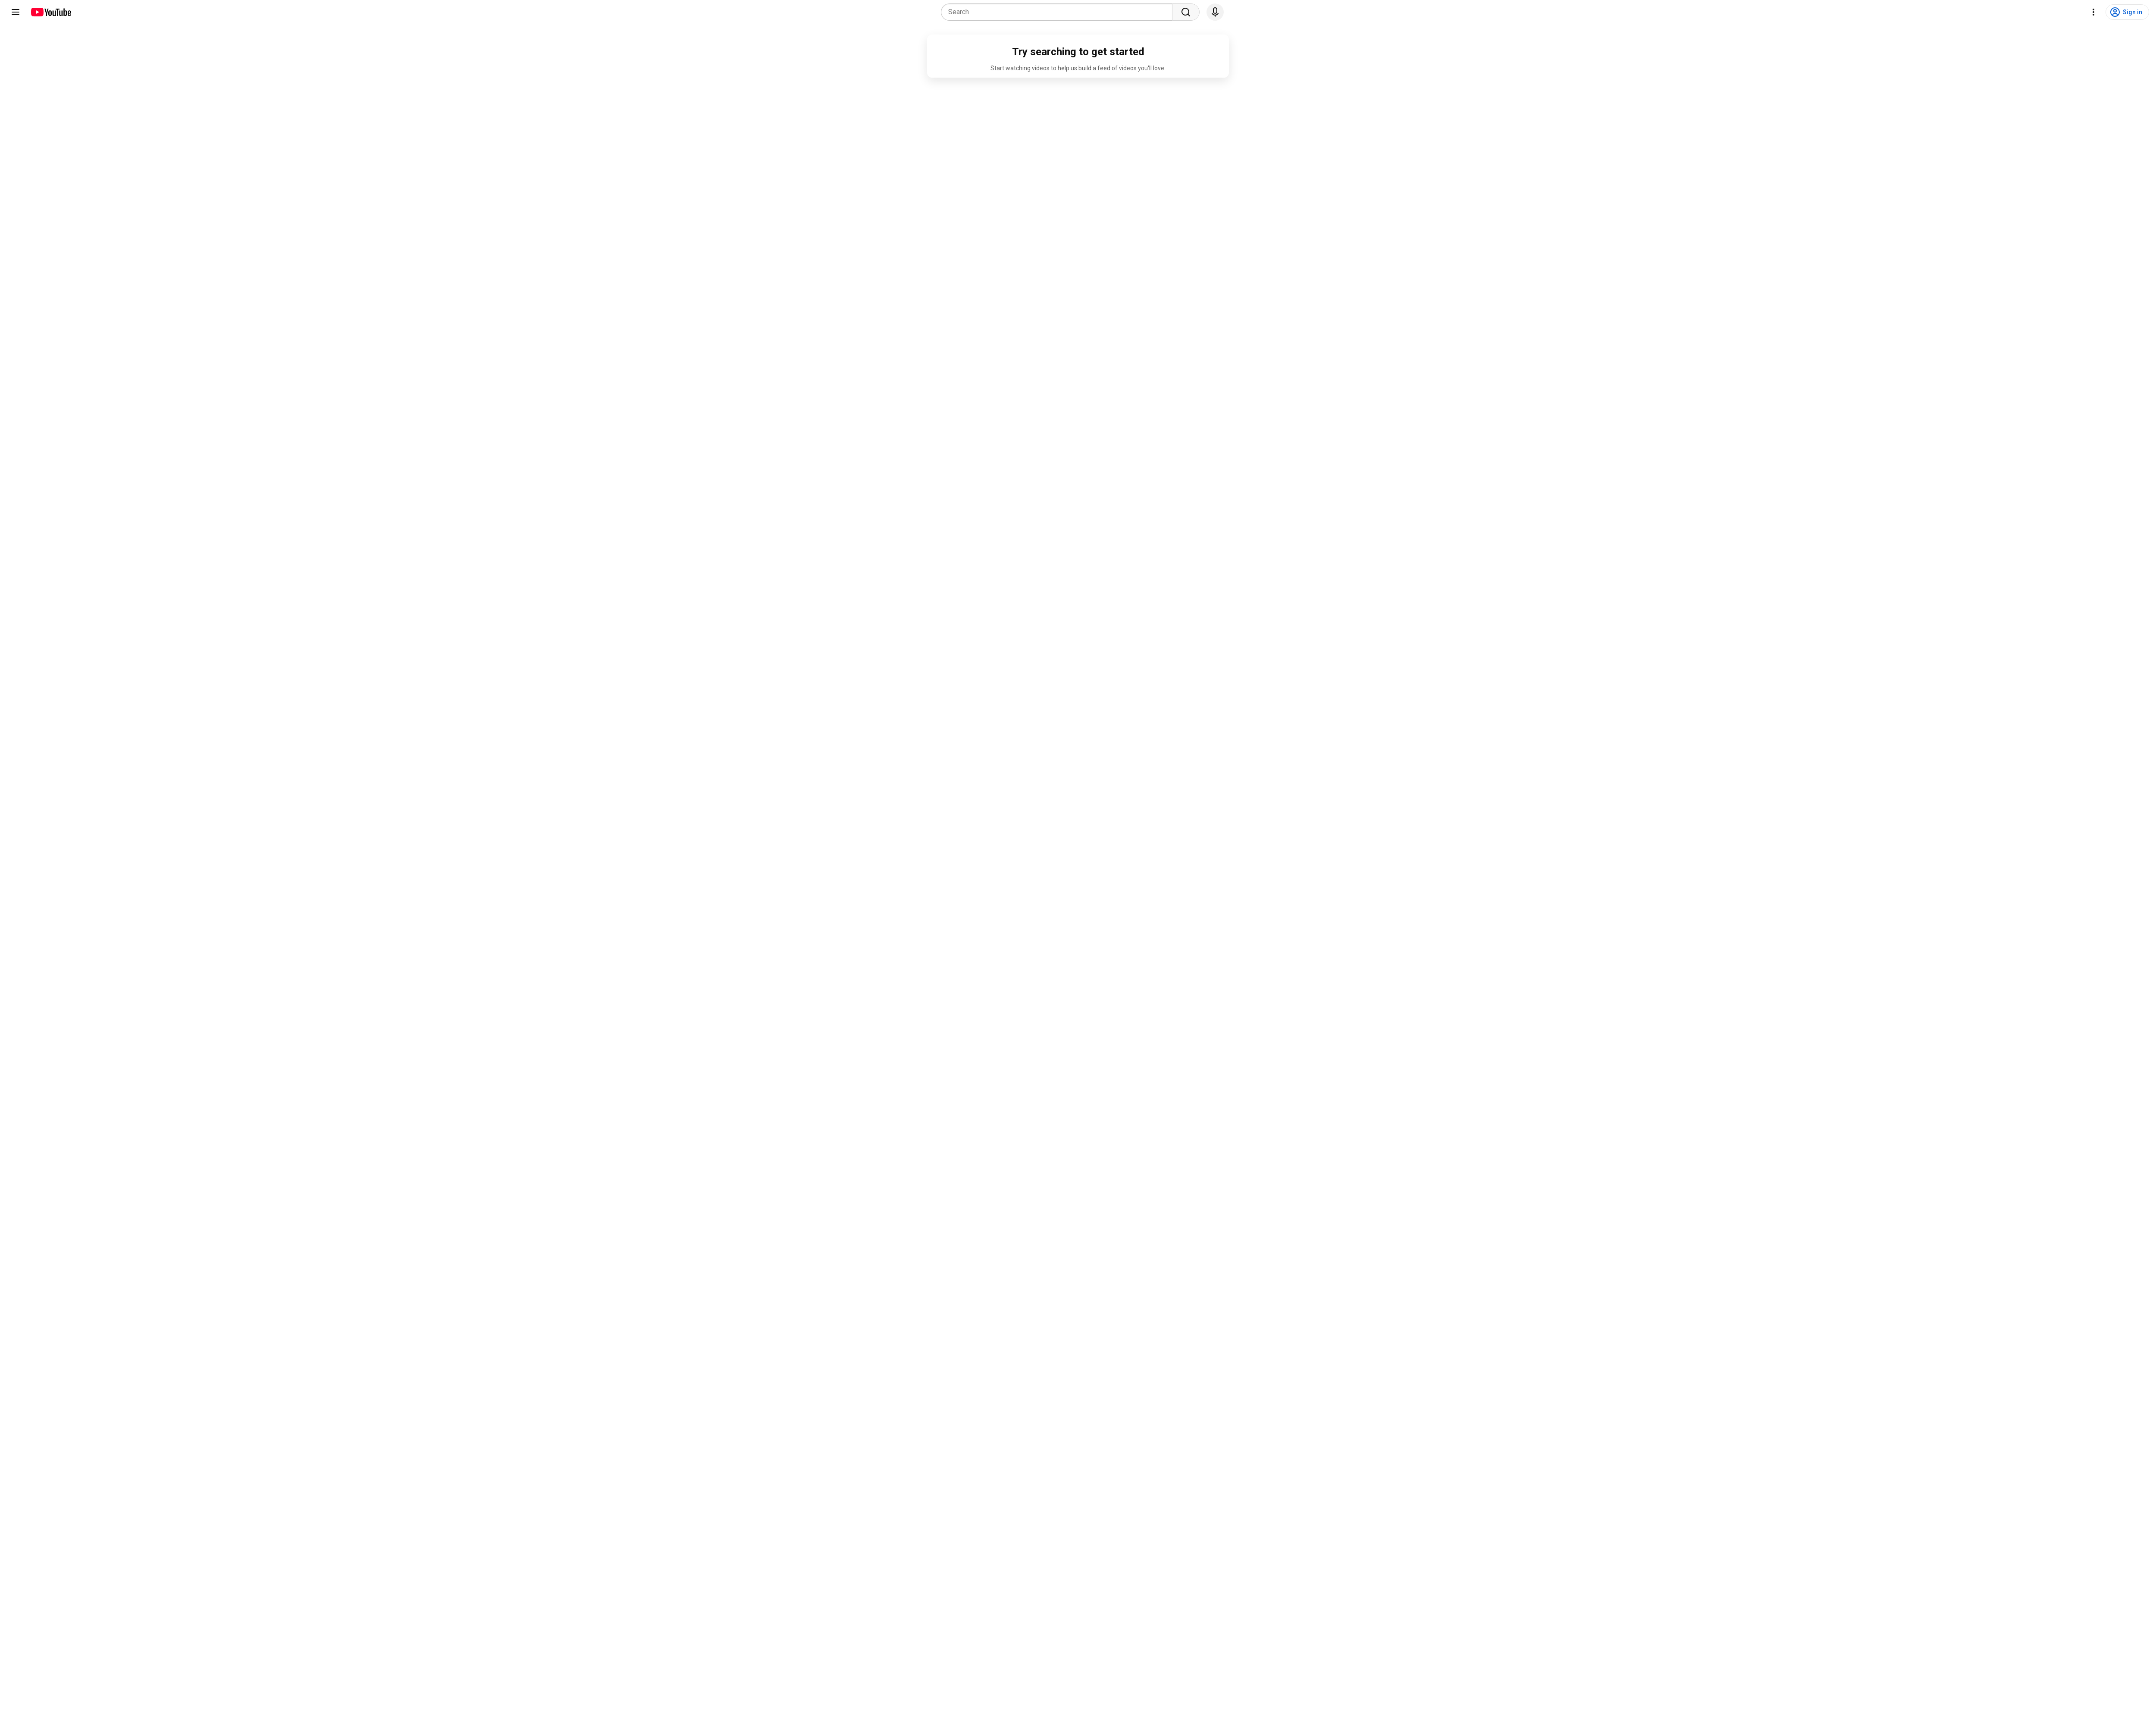

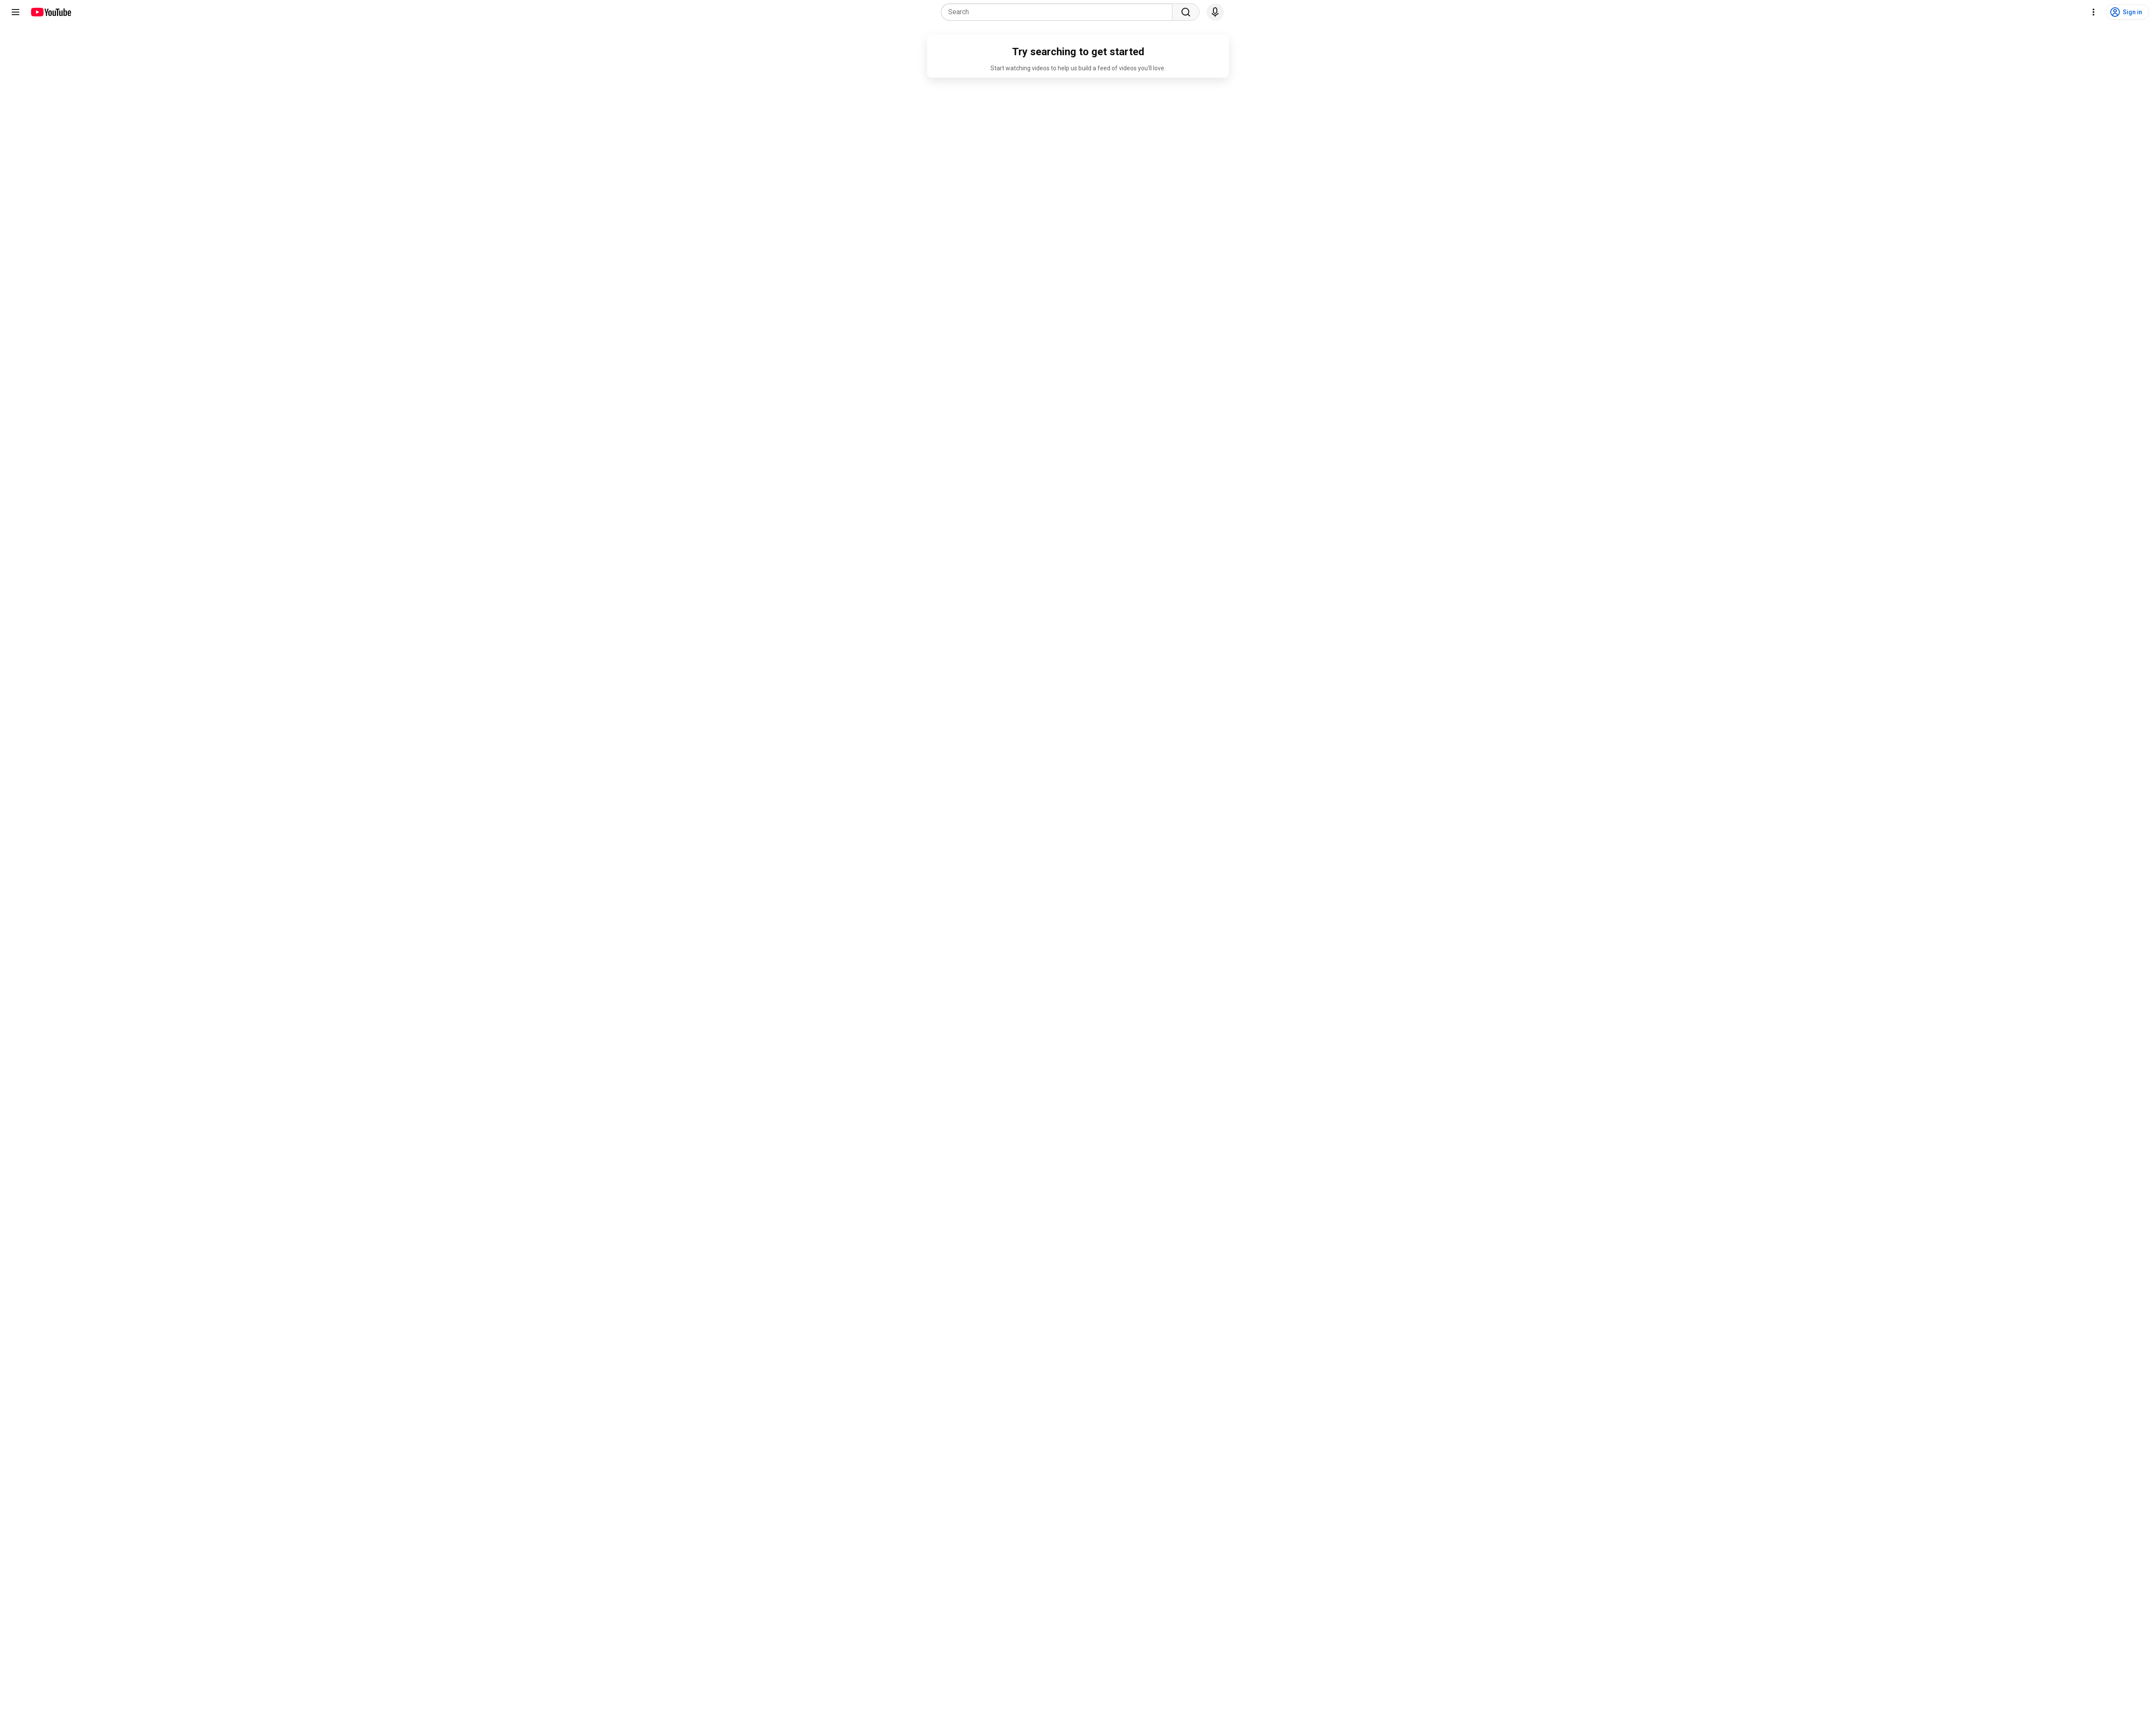